Tests radio button and checkbox selection functionality

Starting URL: https://artoftesting.com/samplesiteforselenium

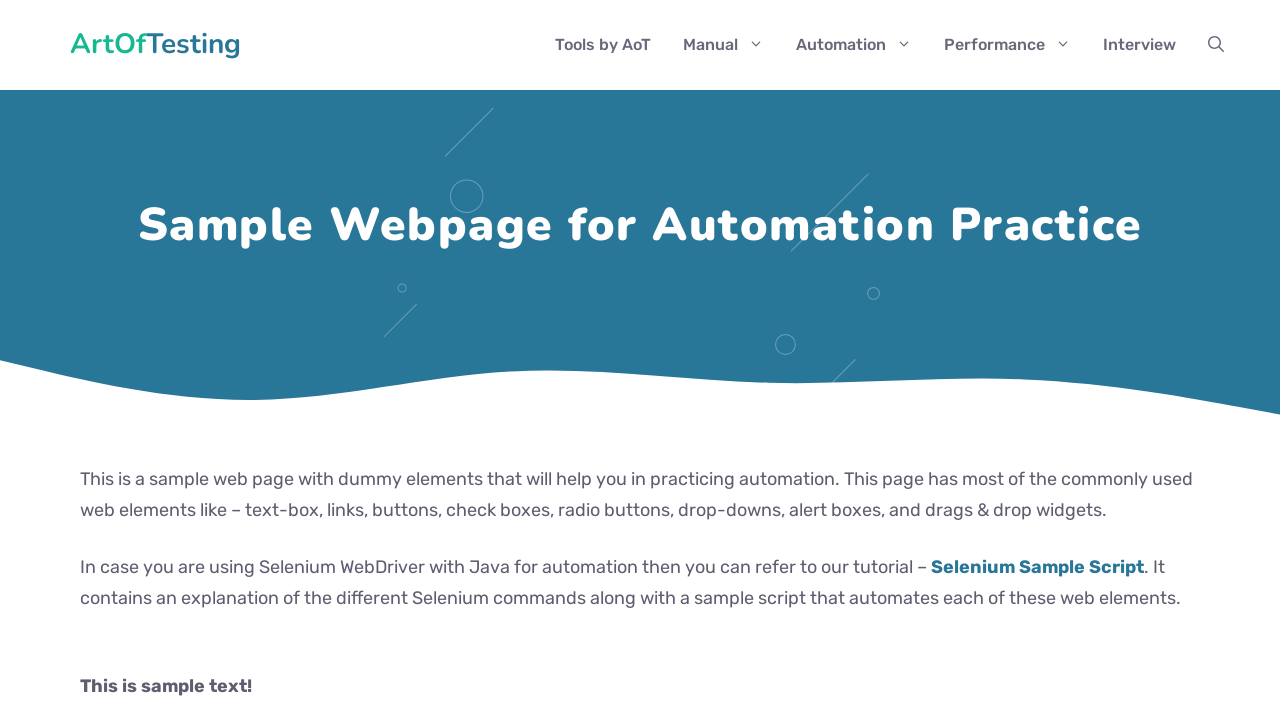

Clicked the male radio button at (86, 360) on #male
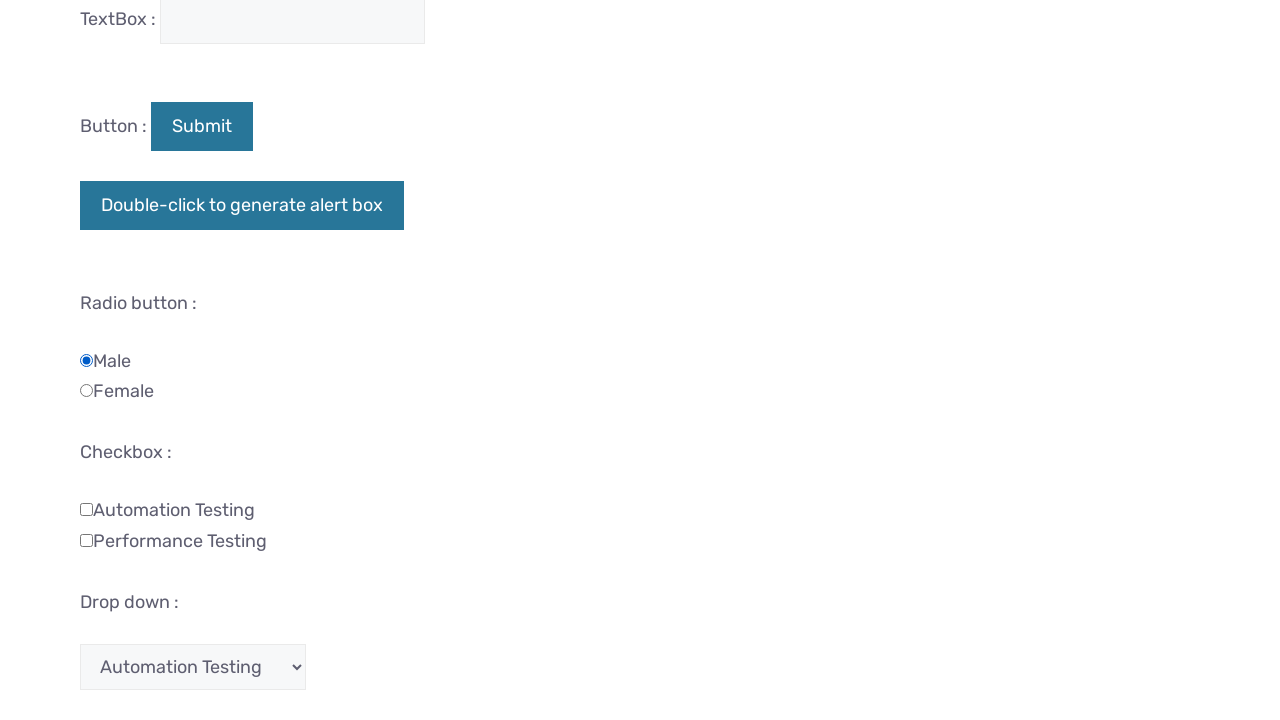

Clicked the Performance checkbox at (86, 540) on input.Performance
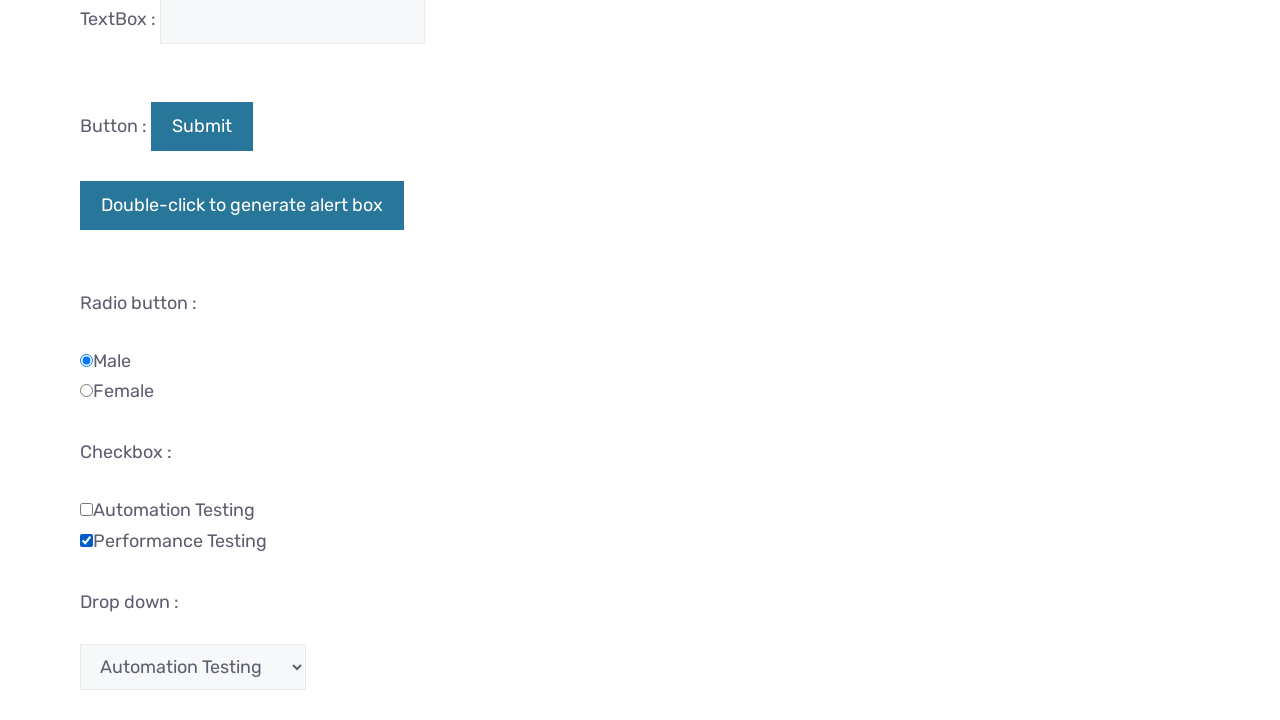

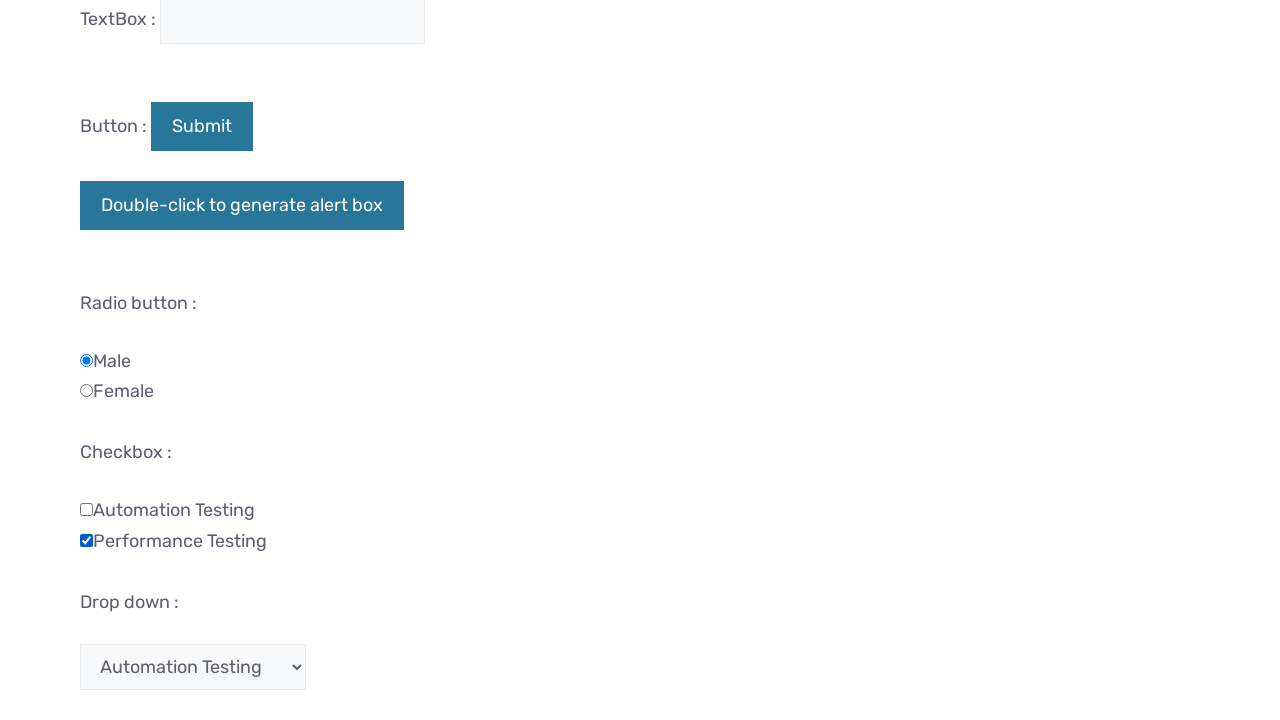